Tests hover functionality by moving the mouse over a figure element to reveal a hidden link, then clicking on the user profile link.

Starting URL: http://the-internet.herokuapp.com/hovers

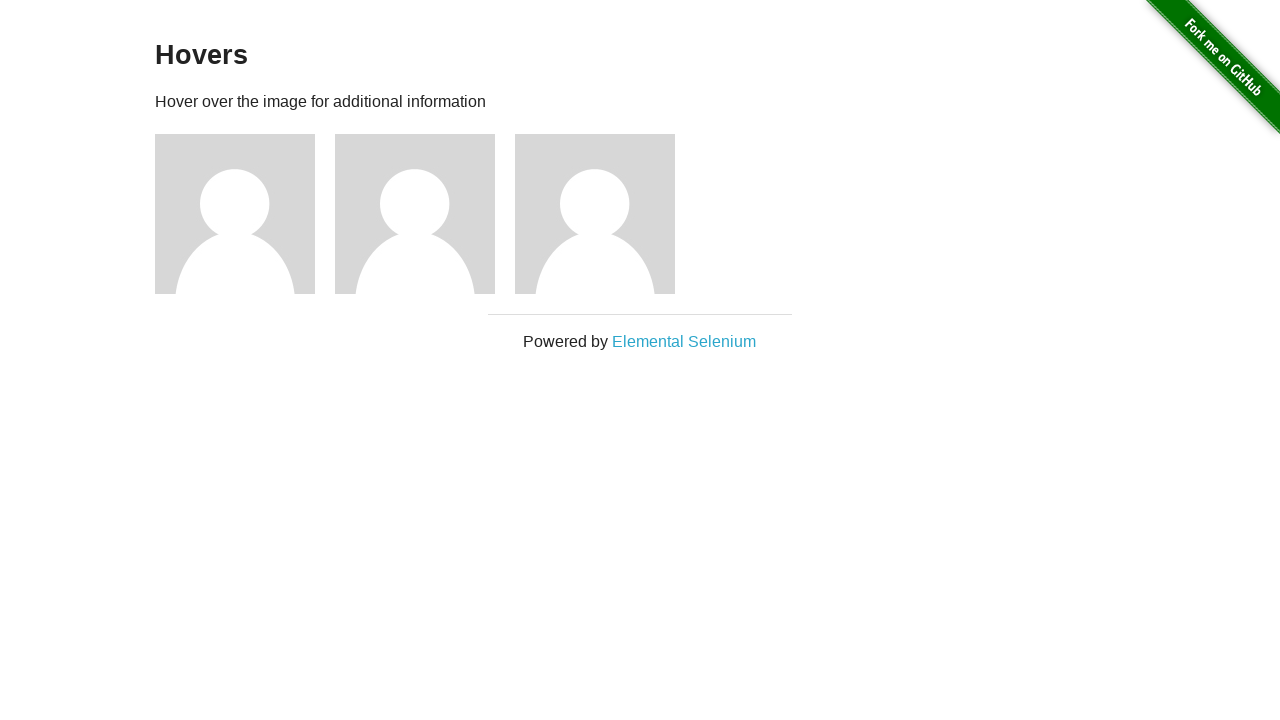

Waited for figure elements to be visible
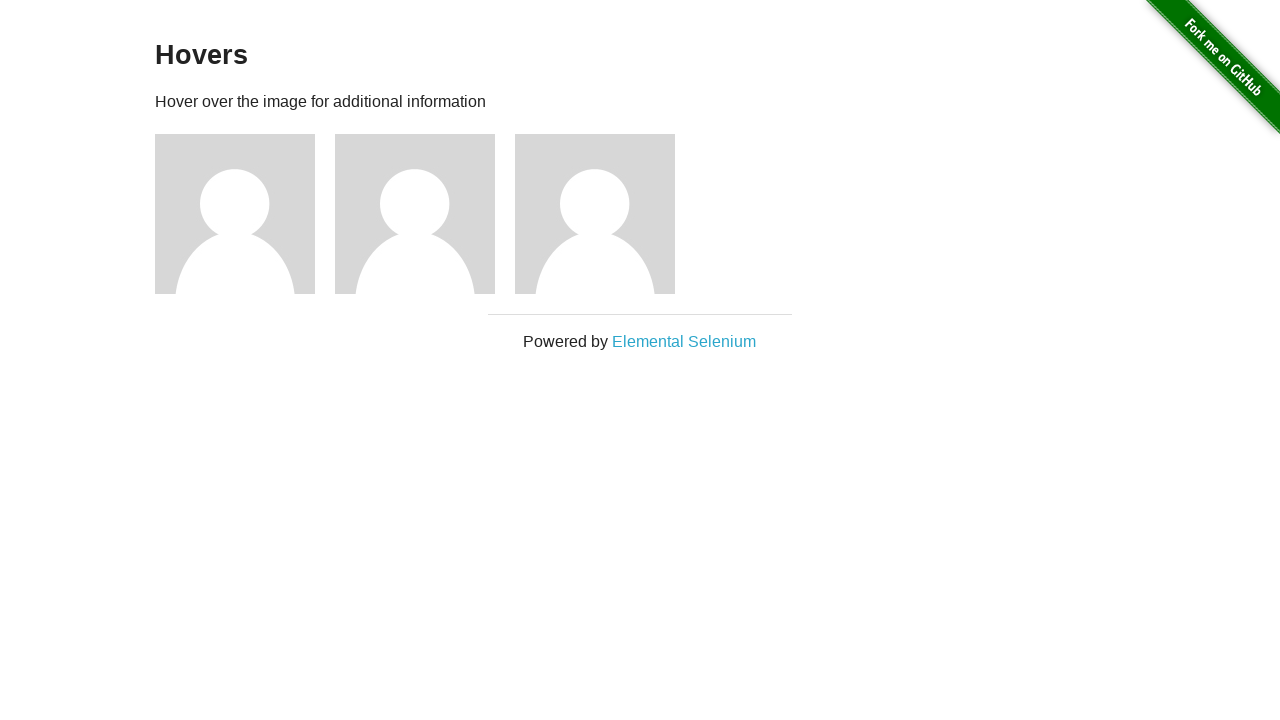

Retrieved all figure elements
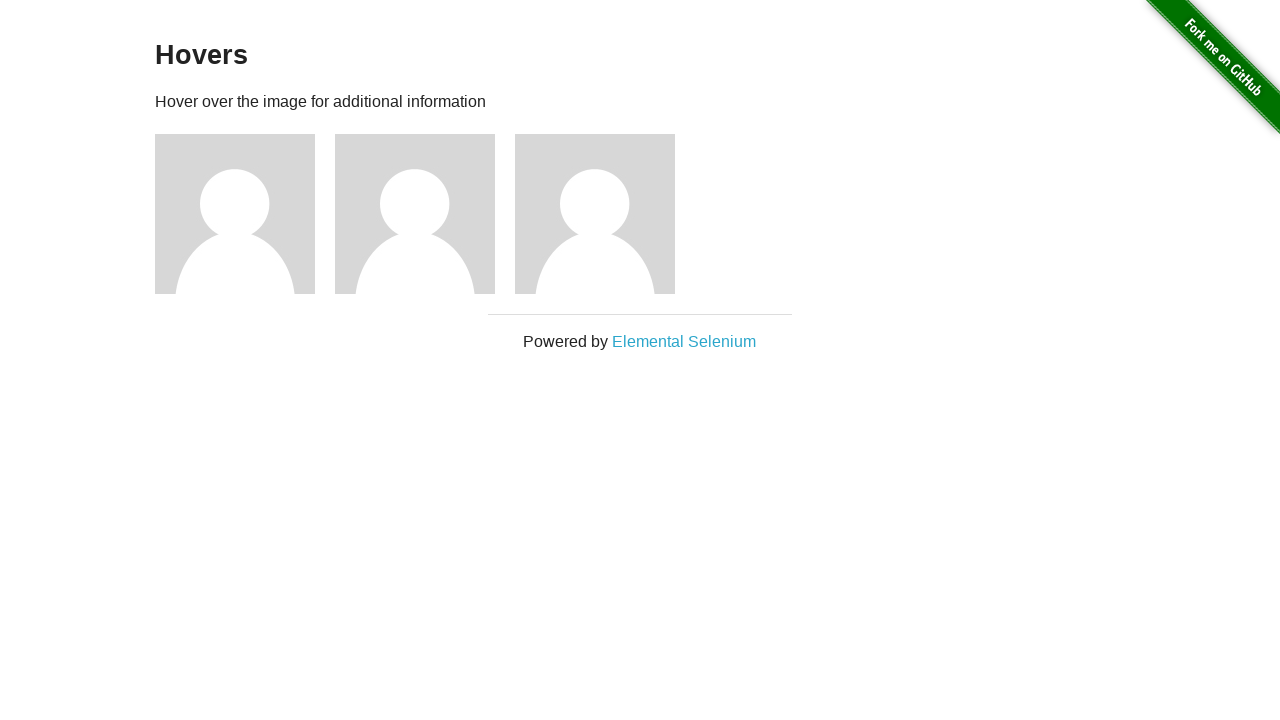

Hovered over the first figure element to reveal hidden link at (245, 214) on .figure >> nth=0
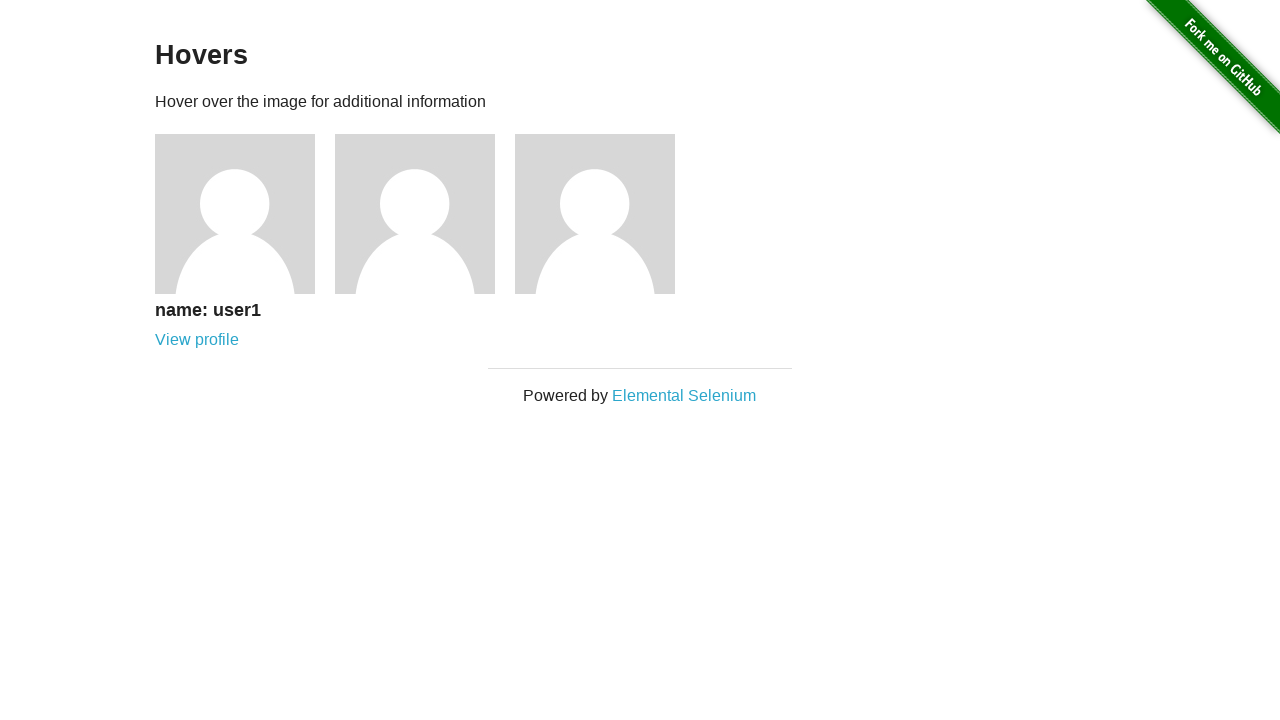

Clicked the user profile link that appeared on hover at (197, 340) on a[href='/users/1']
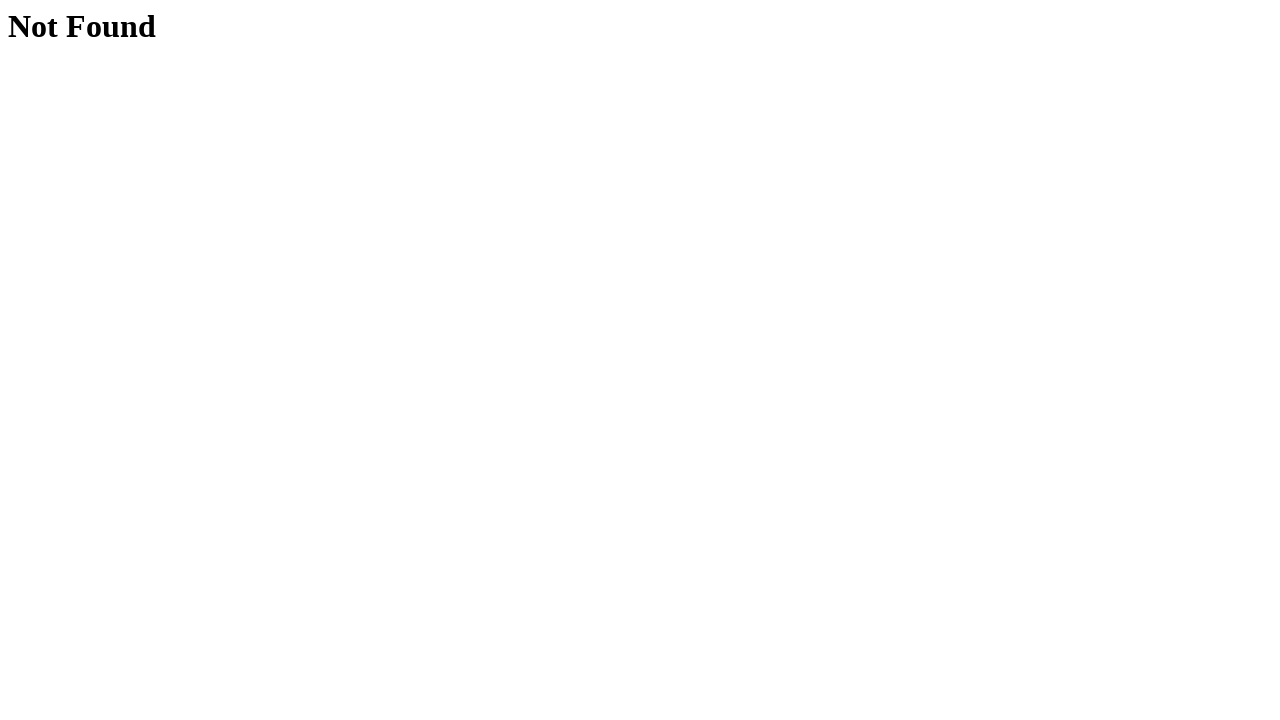

Navigated to user profile page (URL contains /users/1)
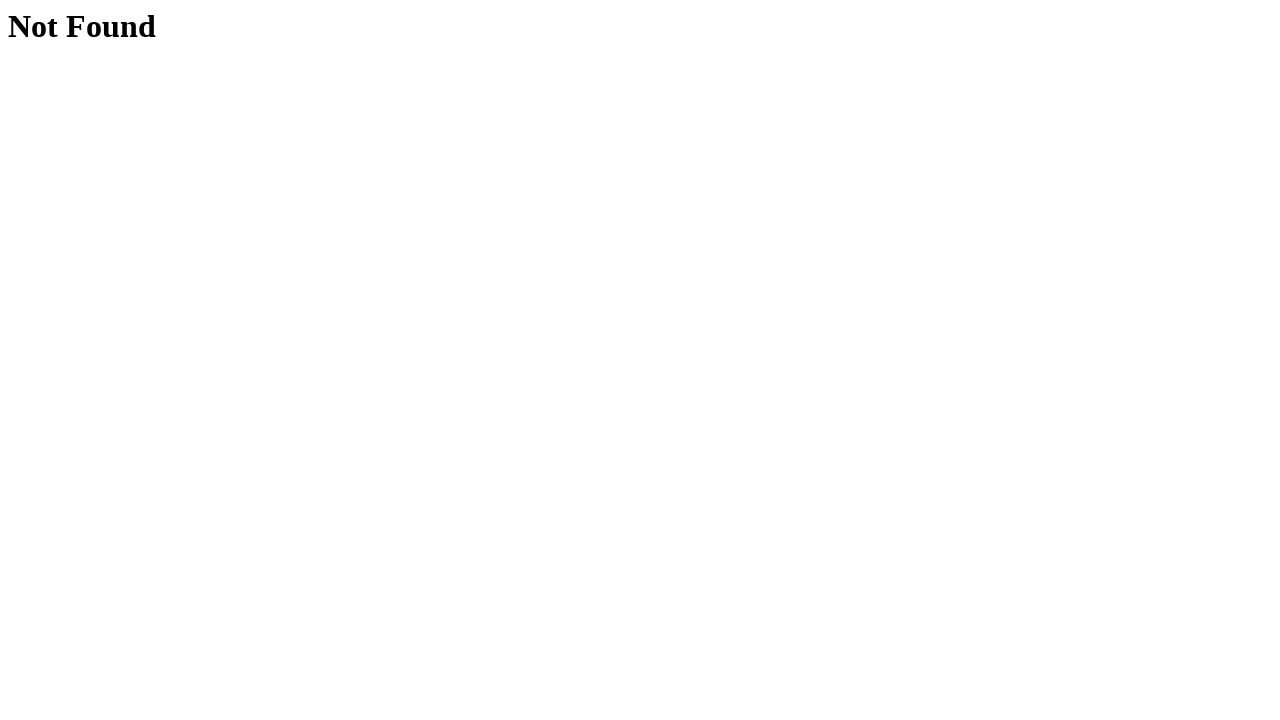

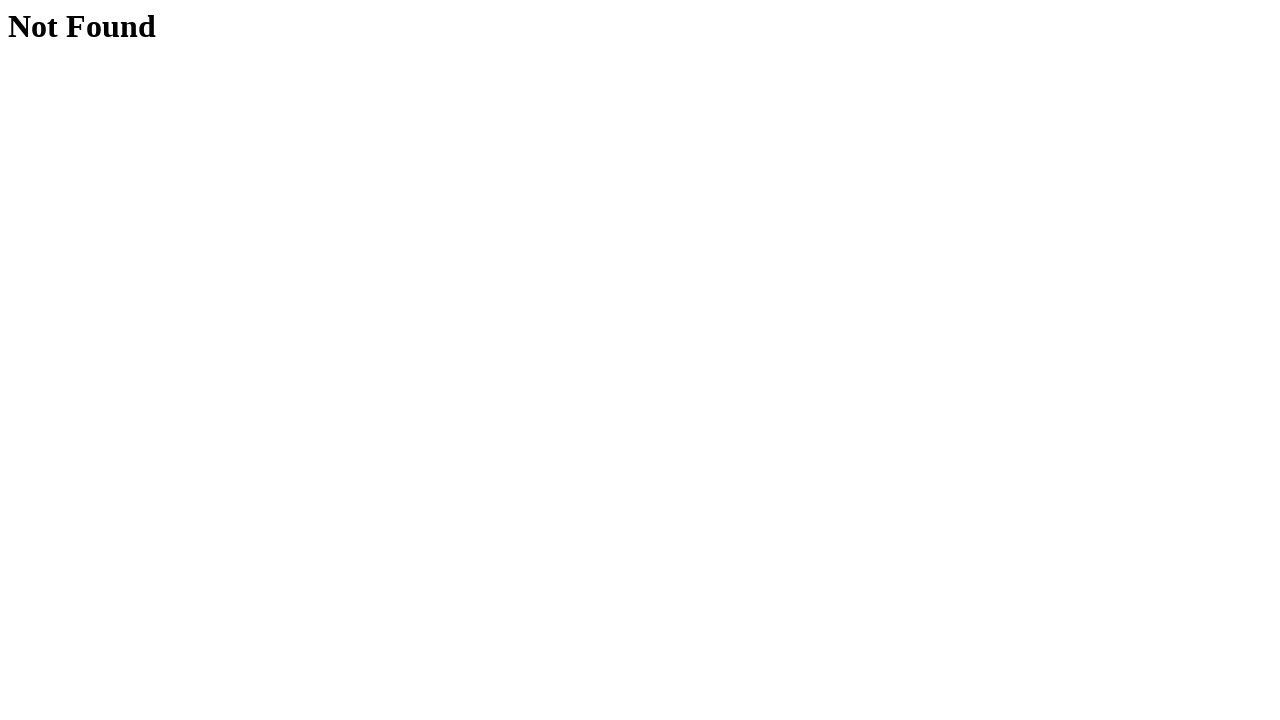